Tests mouse hover functionality on the "About Us" navigation menu item to trigger dropdown display

Starting URL: https://www.mountsinai.org/

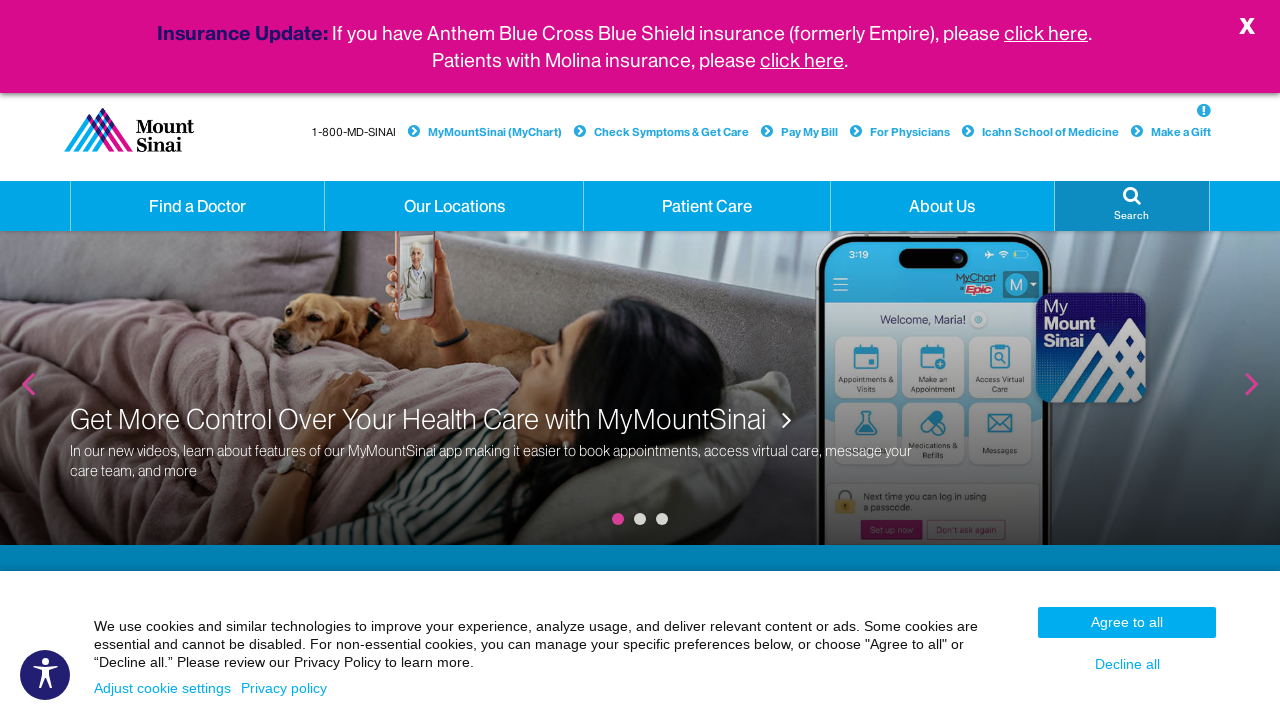

Located 'About Us' navigation menu item
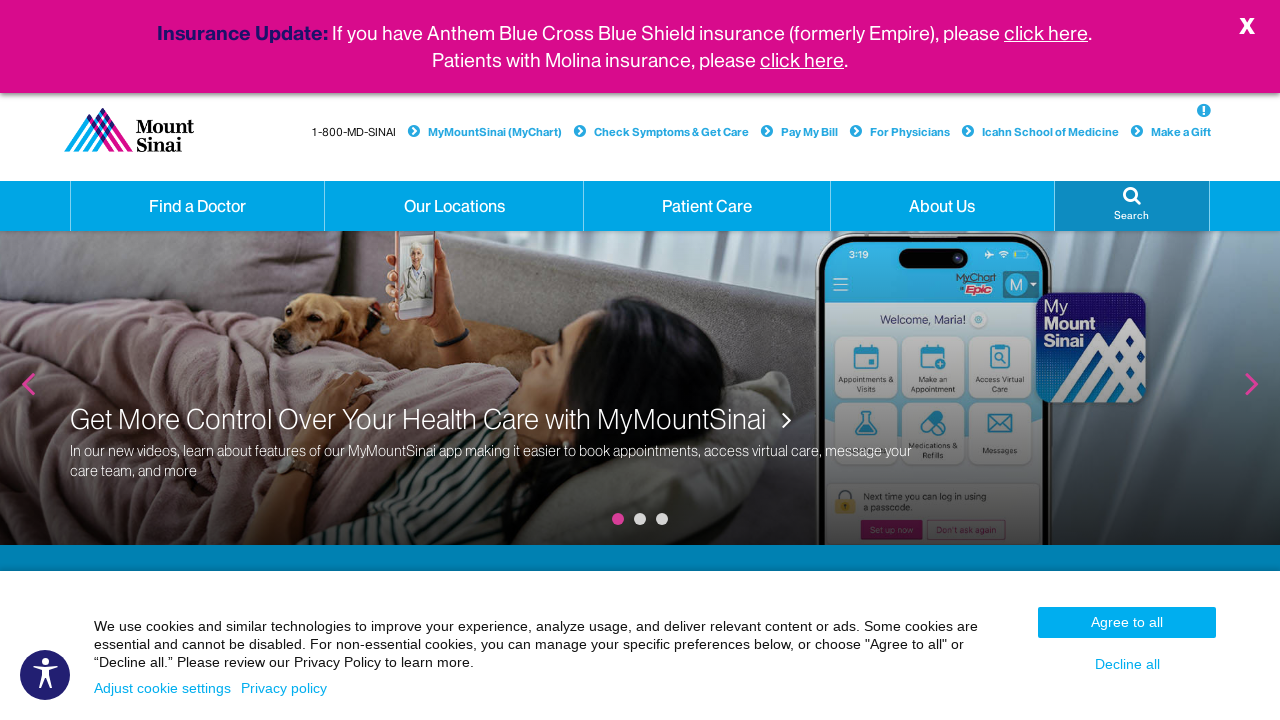

Hovered mouse over 'About Us' navigation menu item to trigger dropdown at (942, 206) on a.hidden-xs.dropdown >> internal:has-text="About Us"i
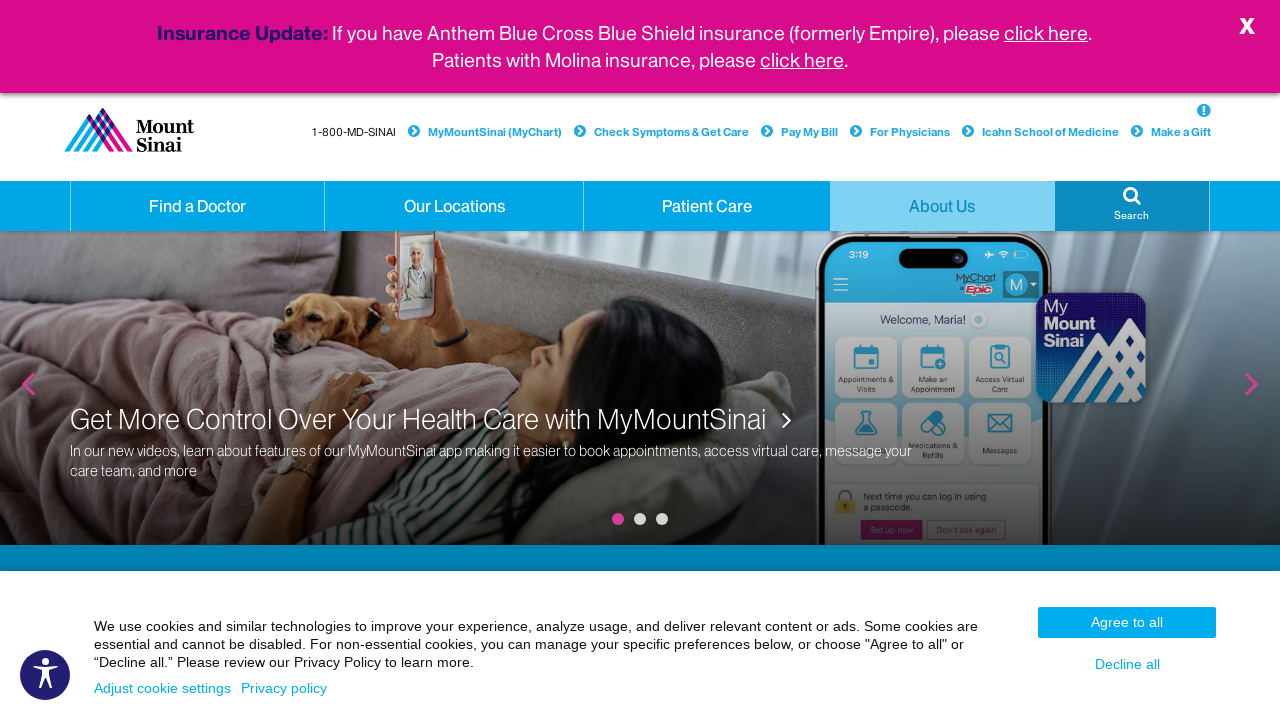

Waited 2 seconds to observe dropdown display after hover
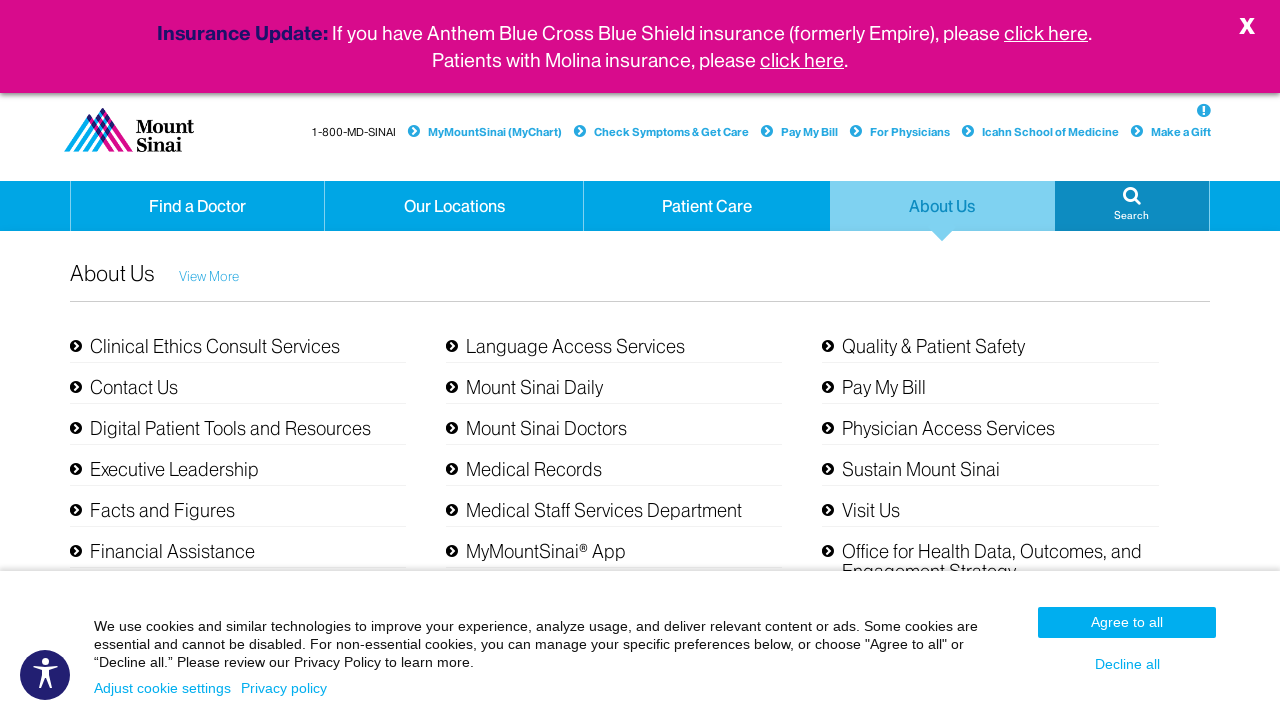

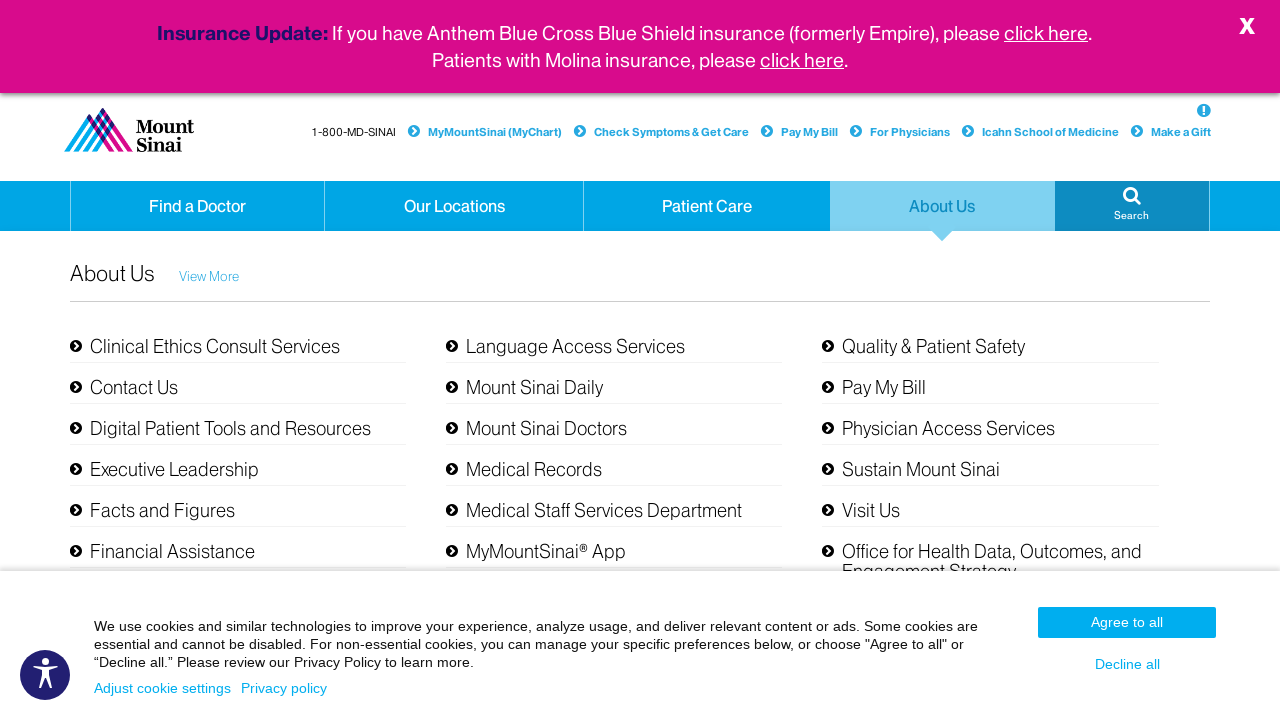